Tests explicit wait functionality by clicking a start button and verifying the dynamically loaded "Hello World!" text appears

Starting URL: http://the-internet.herokuapp.com/dynamic_loading/2

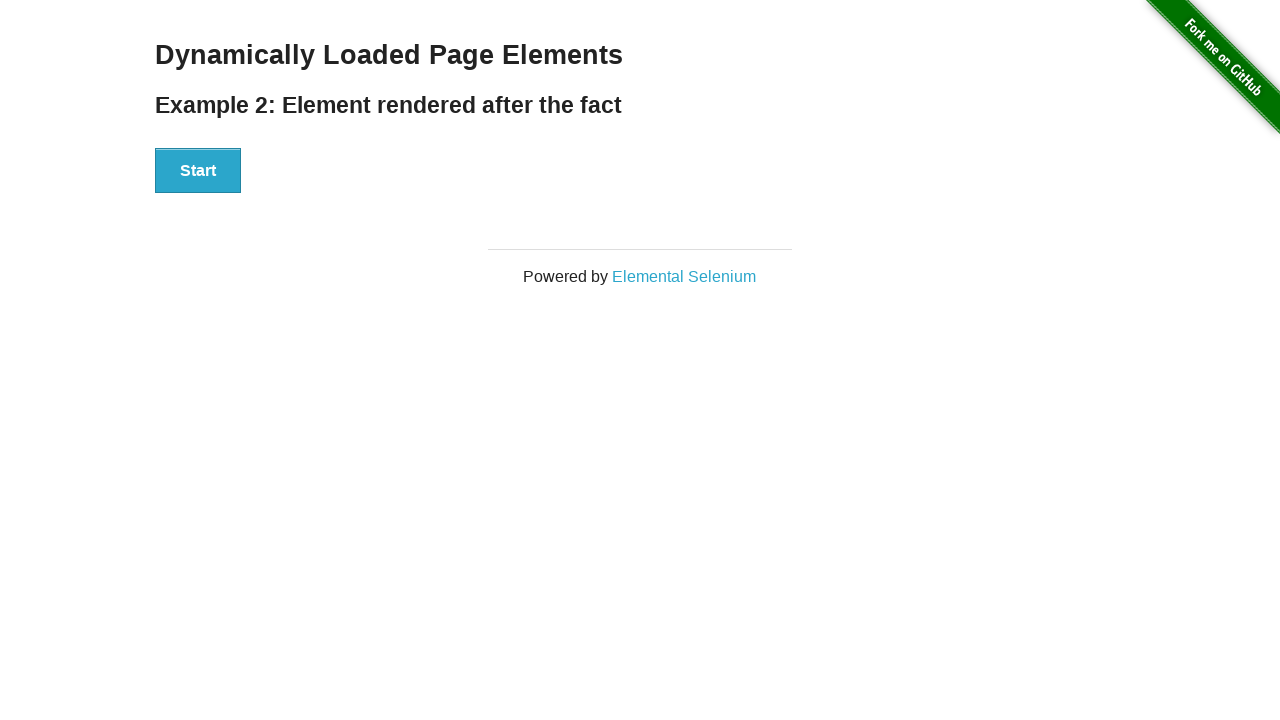

Clicked start button to trigger dynamic loading at (198, 171) on #start > button
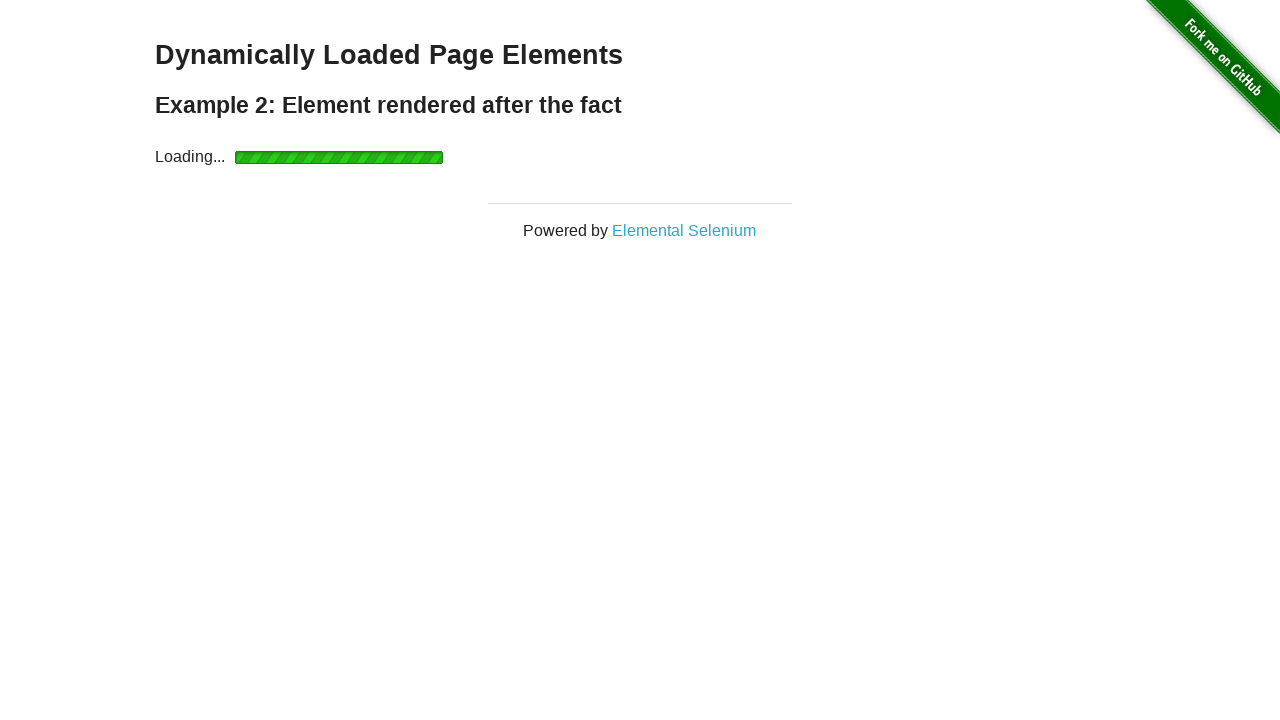

Waited for 'Hello World!' text to appear in finish element
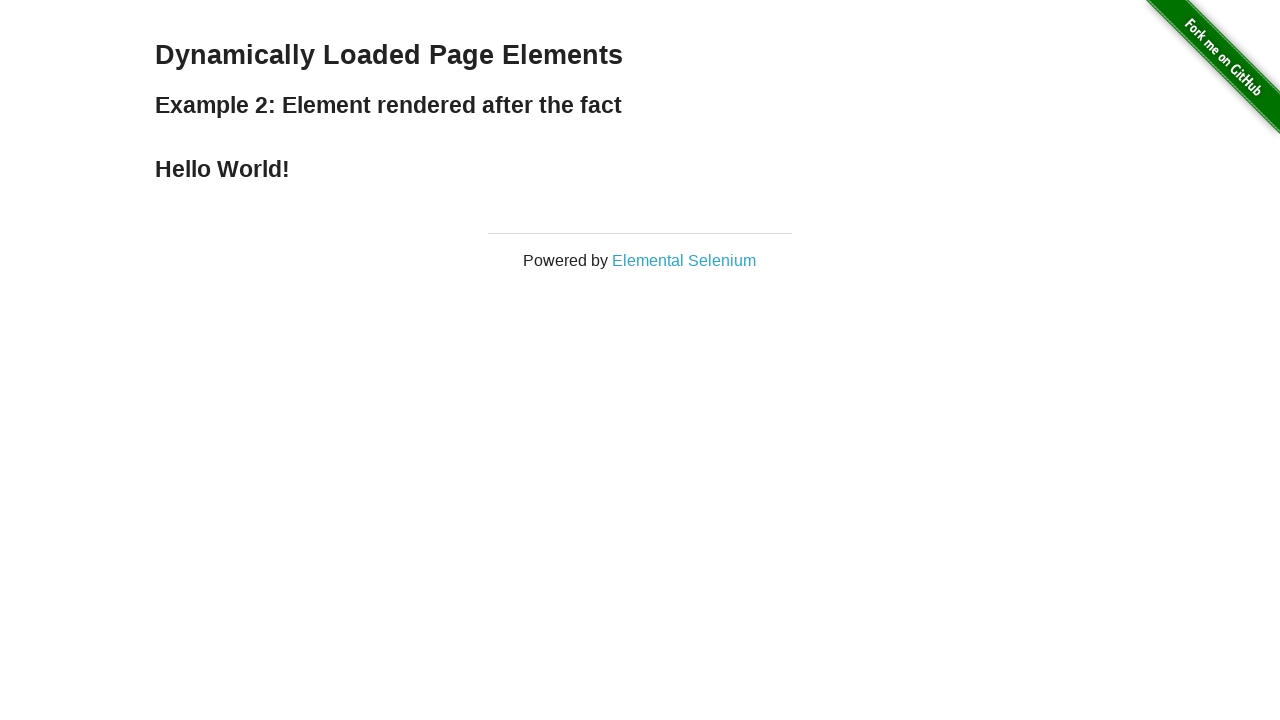

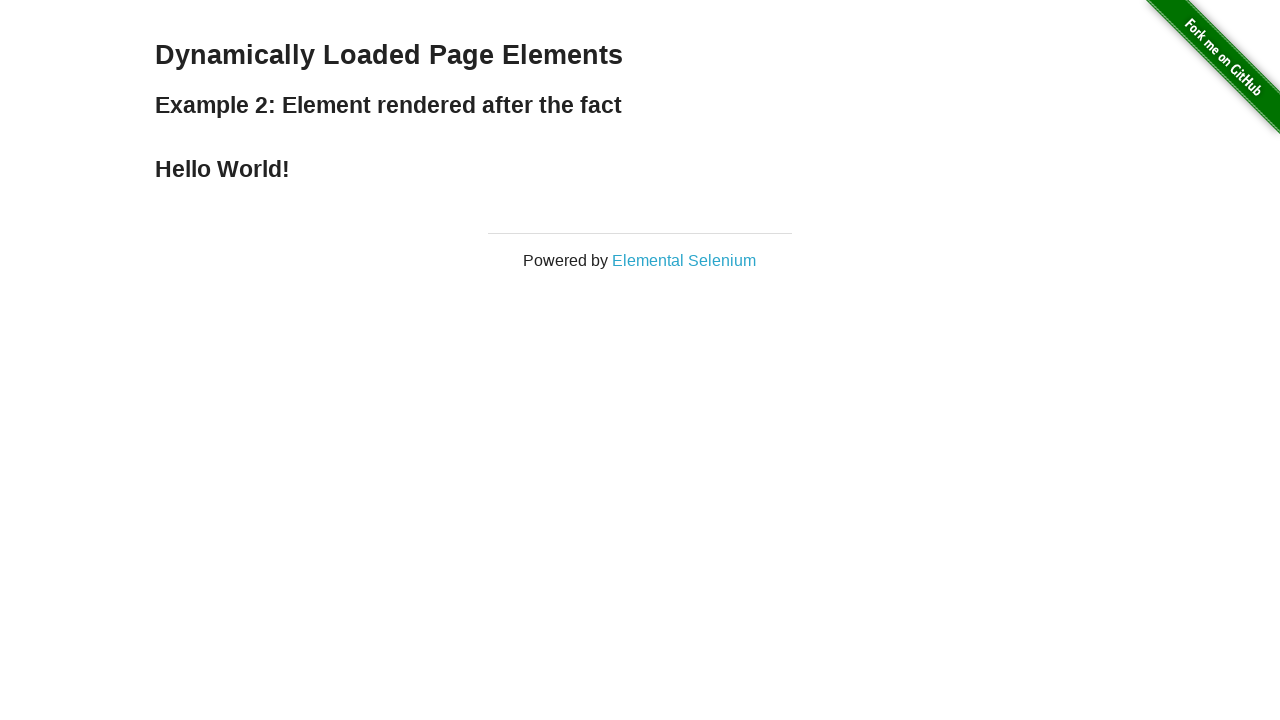